Tests the second checkbox by verifying it's initially checked, clicking it, and verifying it becomes unchecked

Starting URL: https://the-internet.herokuapp.com/checkboxes

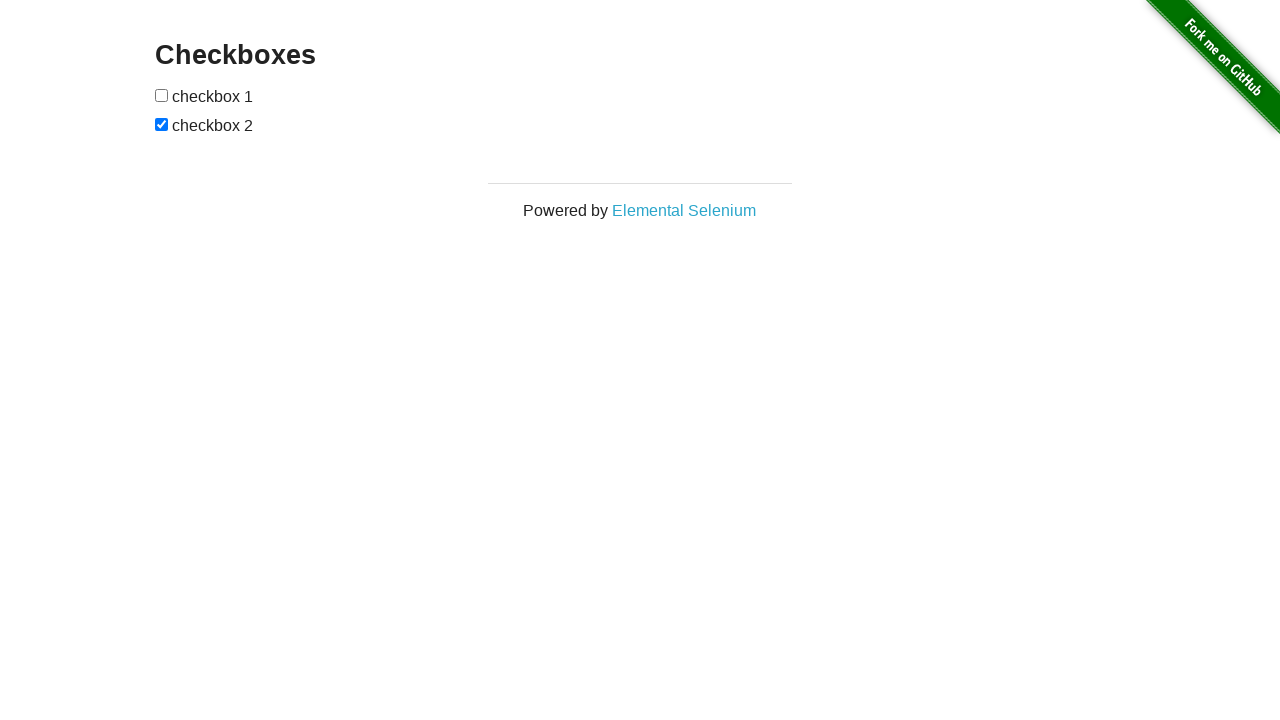

Located all checkboxes on the page
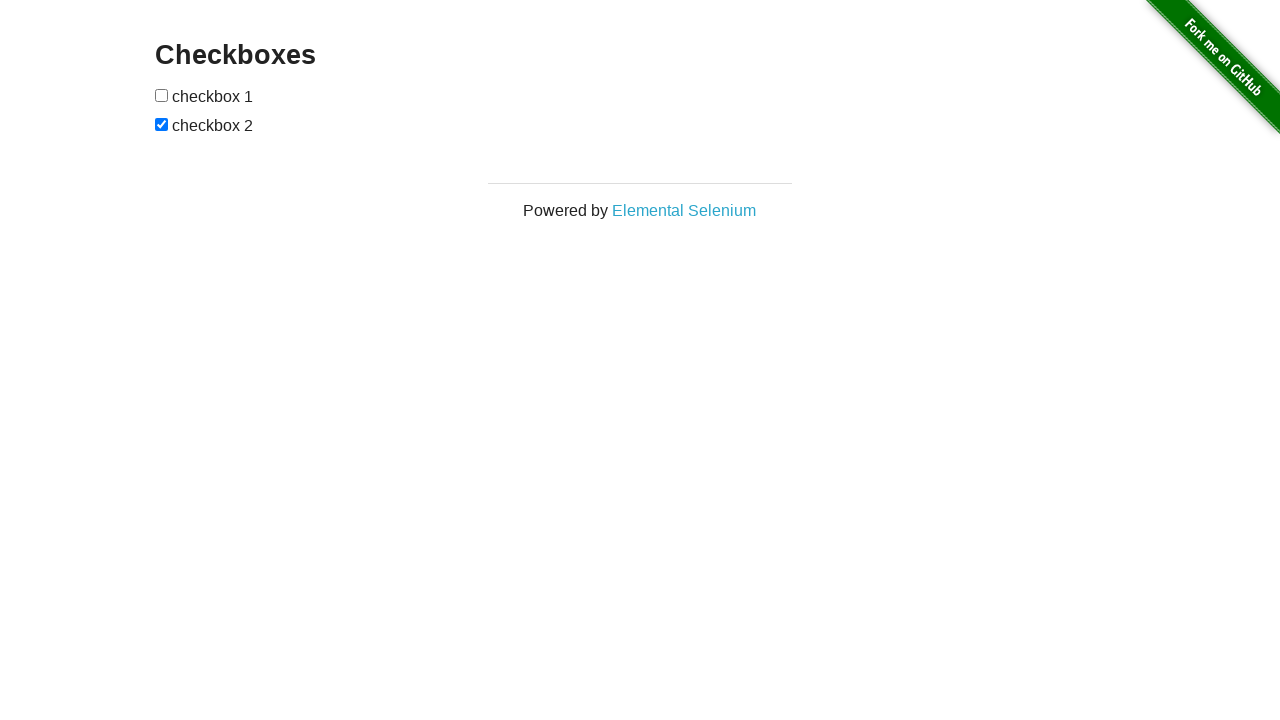

Selected the second checkbox element
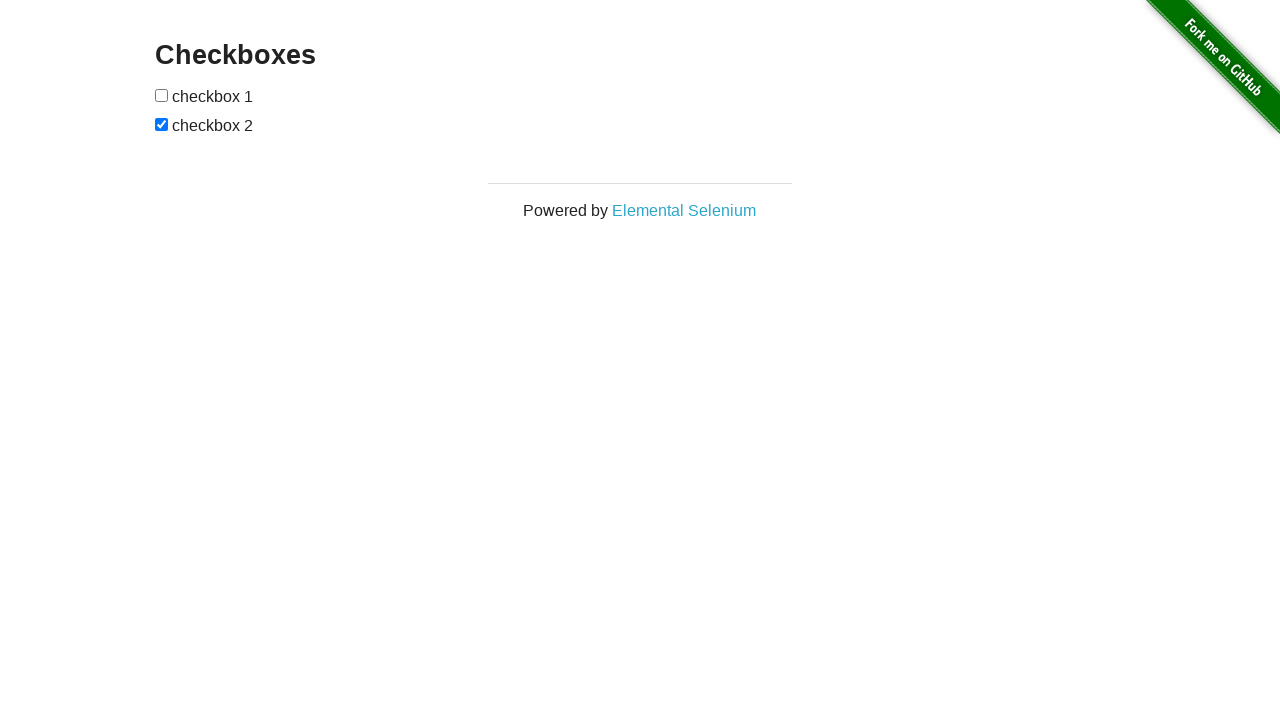

Verified that the second checkbox is initially checked
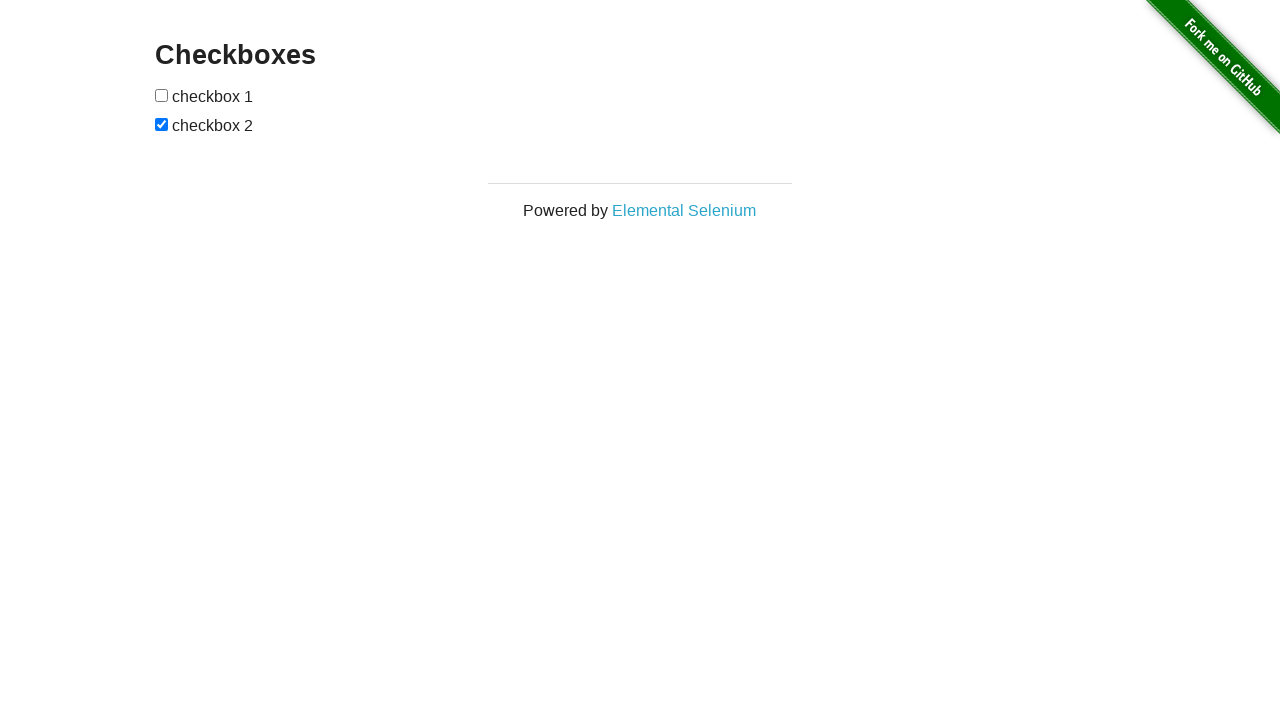

Clicked the second checkbox to uncheck it at (162, 124) on input[type='checkbox'] >> nth=1
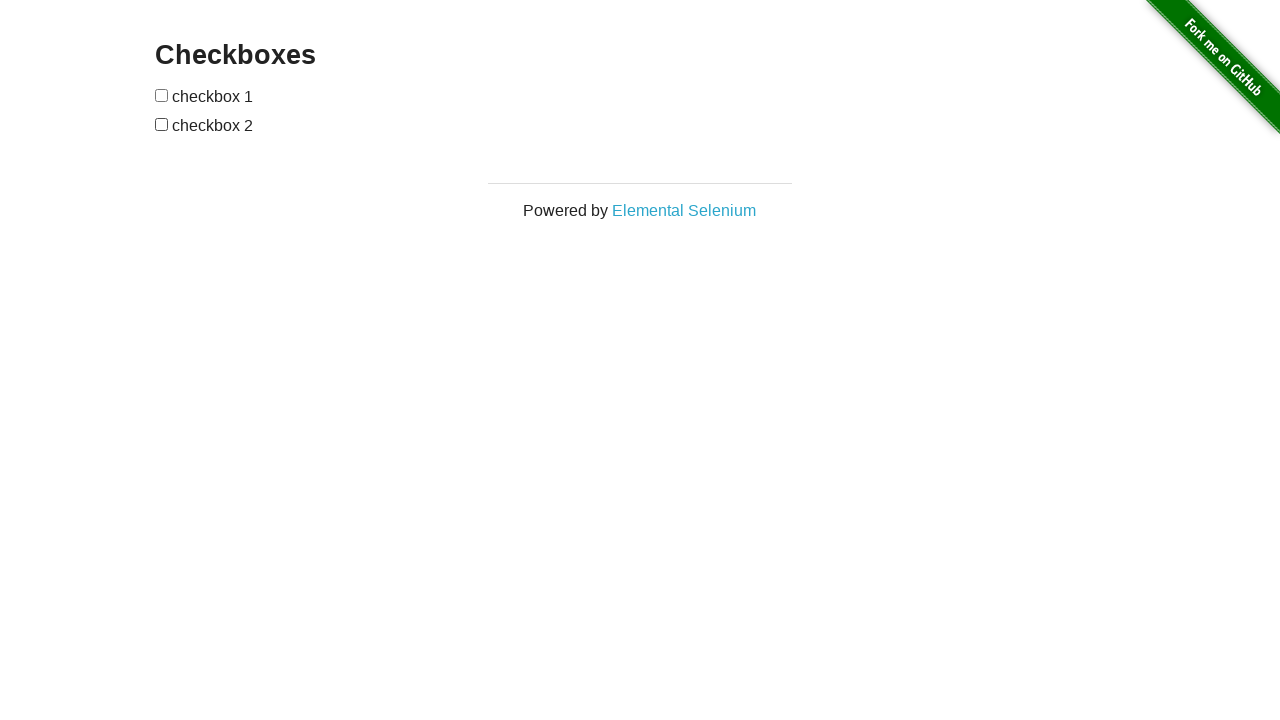

Verified that the second checkbox is now unchecked
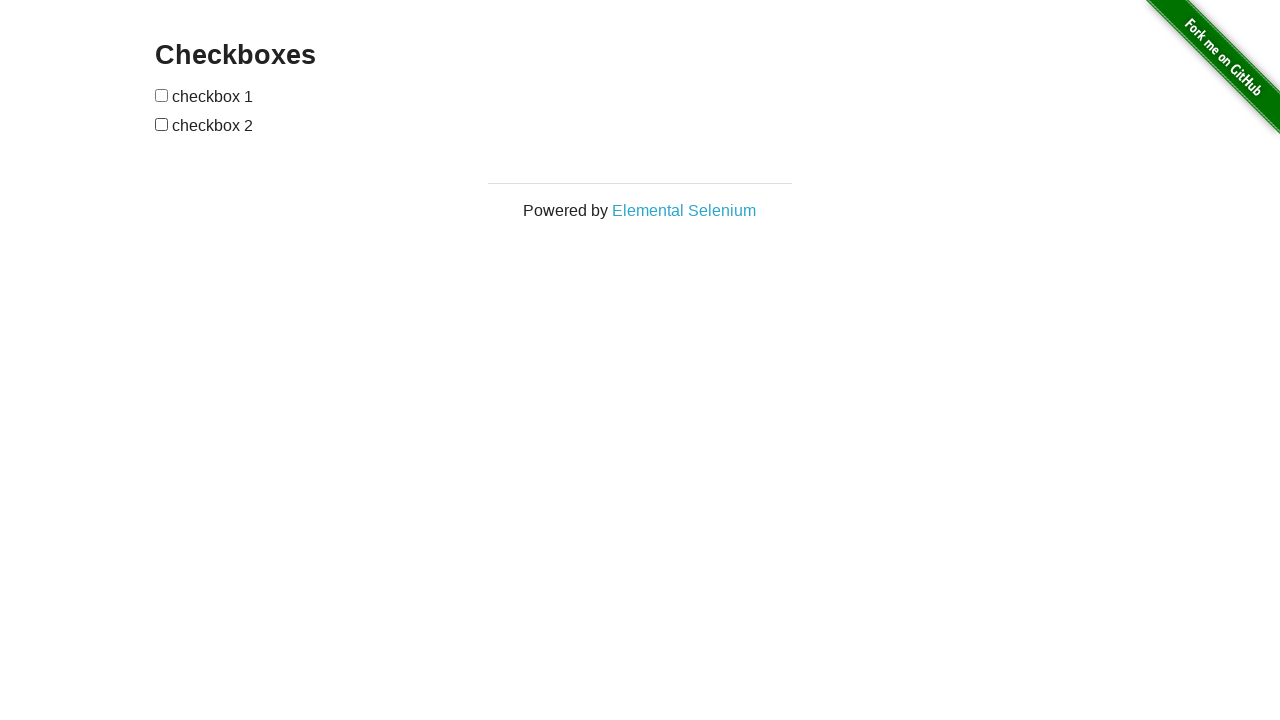

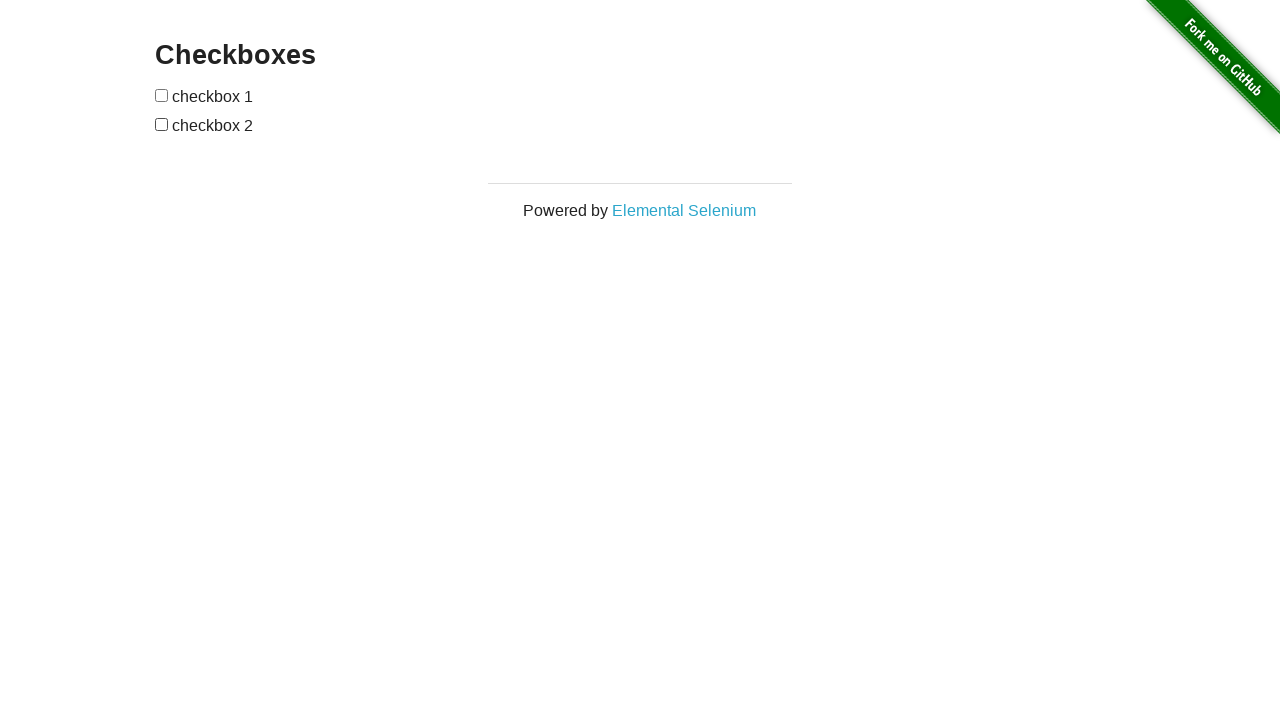